Navigates to ST Engineering website and verifies the page title

Starting URL: https://www.stengg.com/

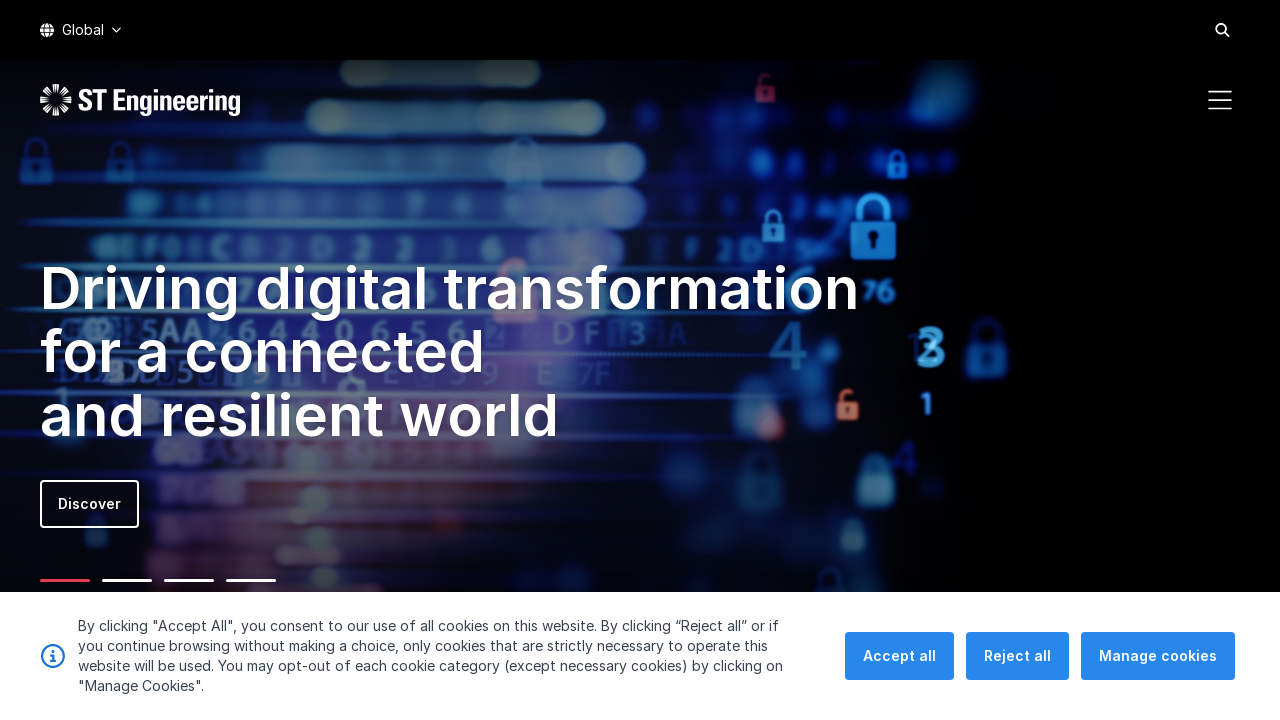

Waited for page to load (domcontentloaded)
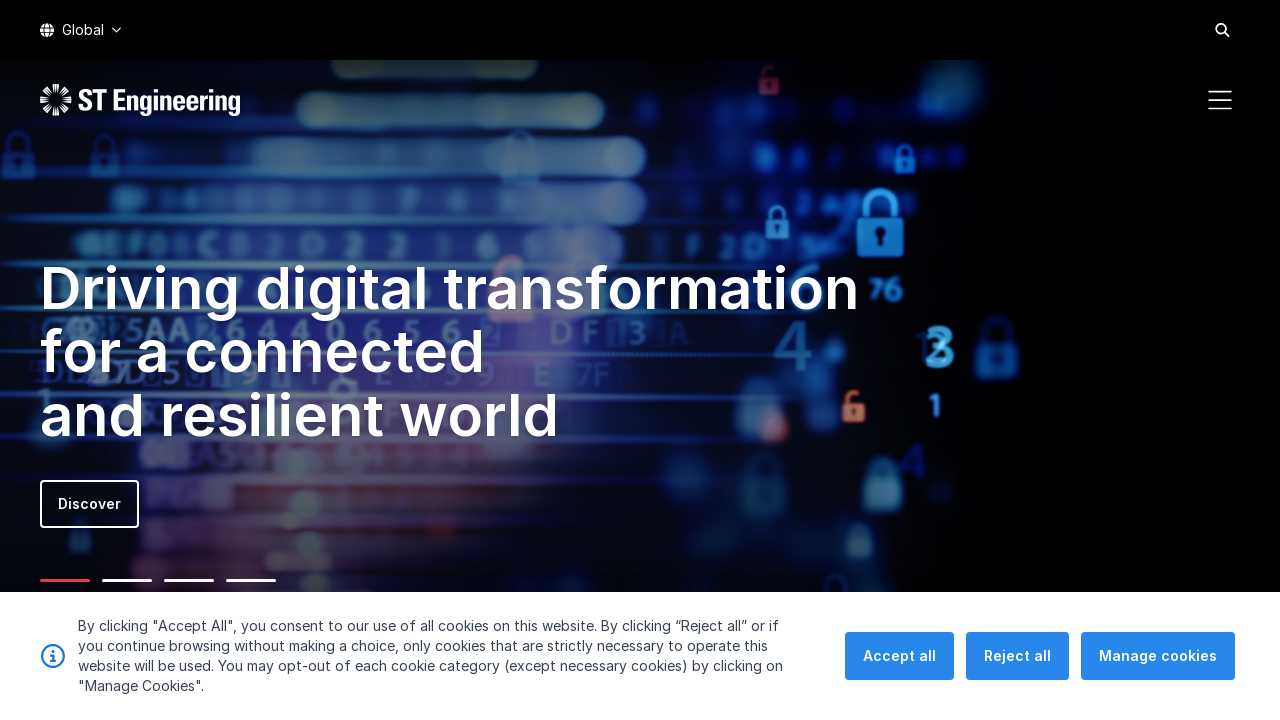

Verified page title contains 'ST Engineering'
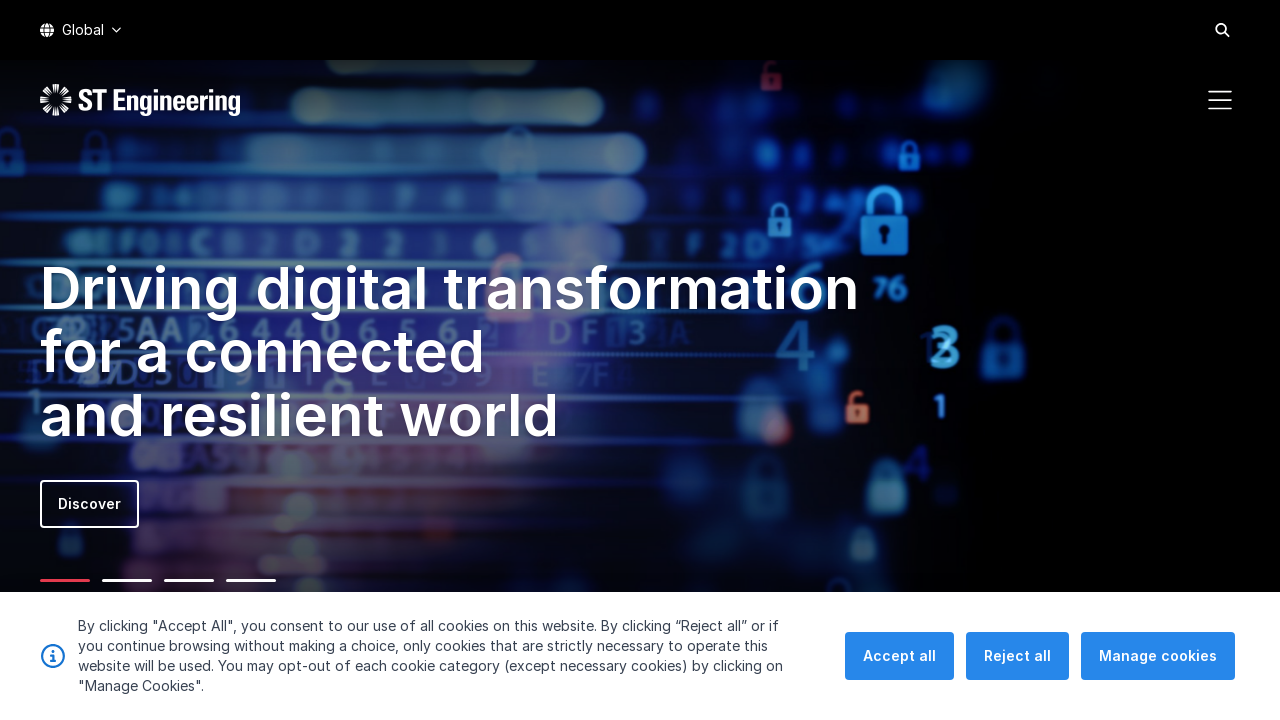

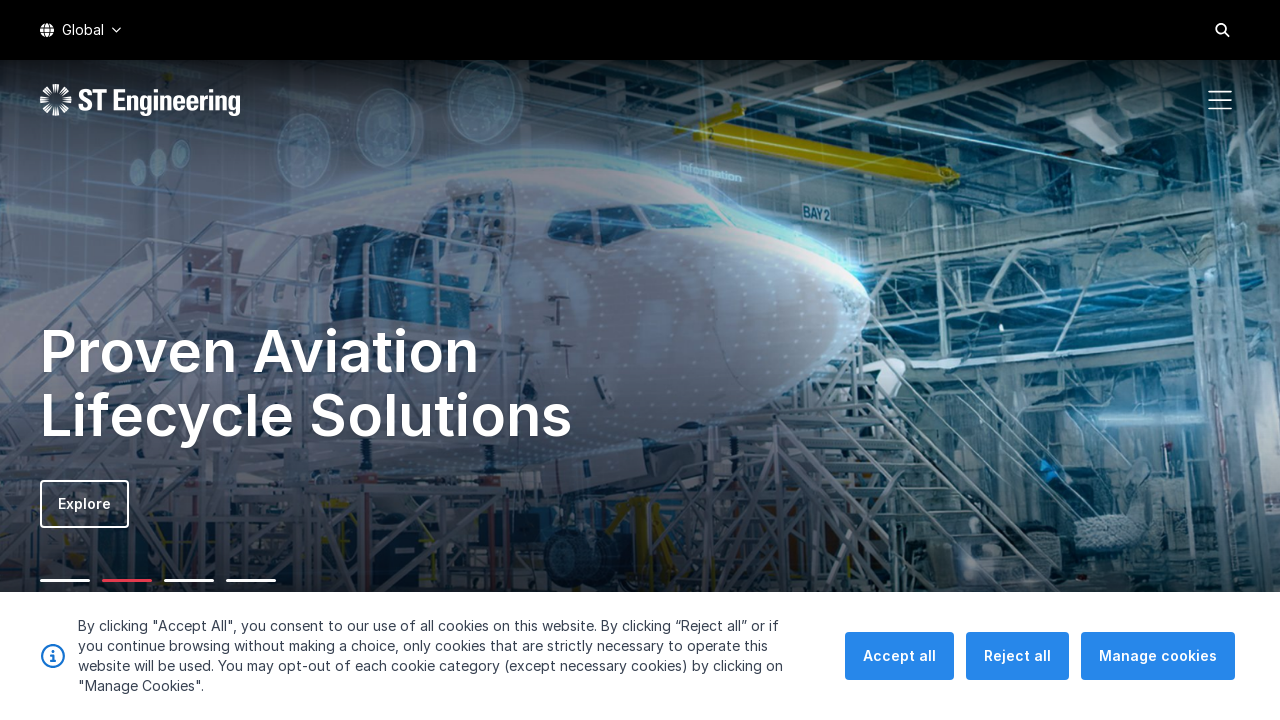